Tests different button click interactions including double-click, right-click (context click), and regular click on the buttons page

Starting URL: https://demoqa.com/buttons

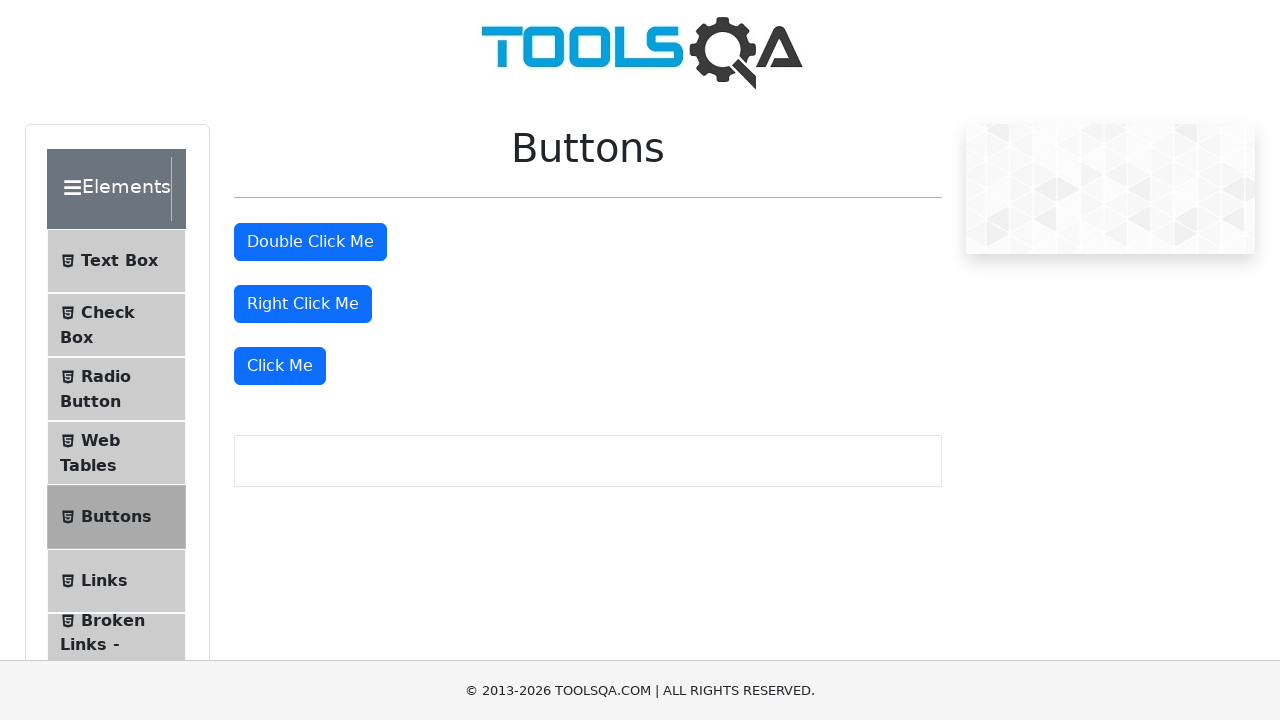

Located all button elements on the page
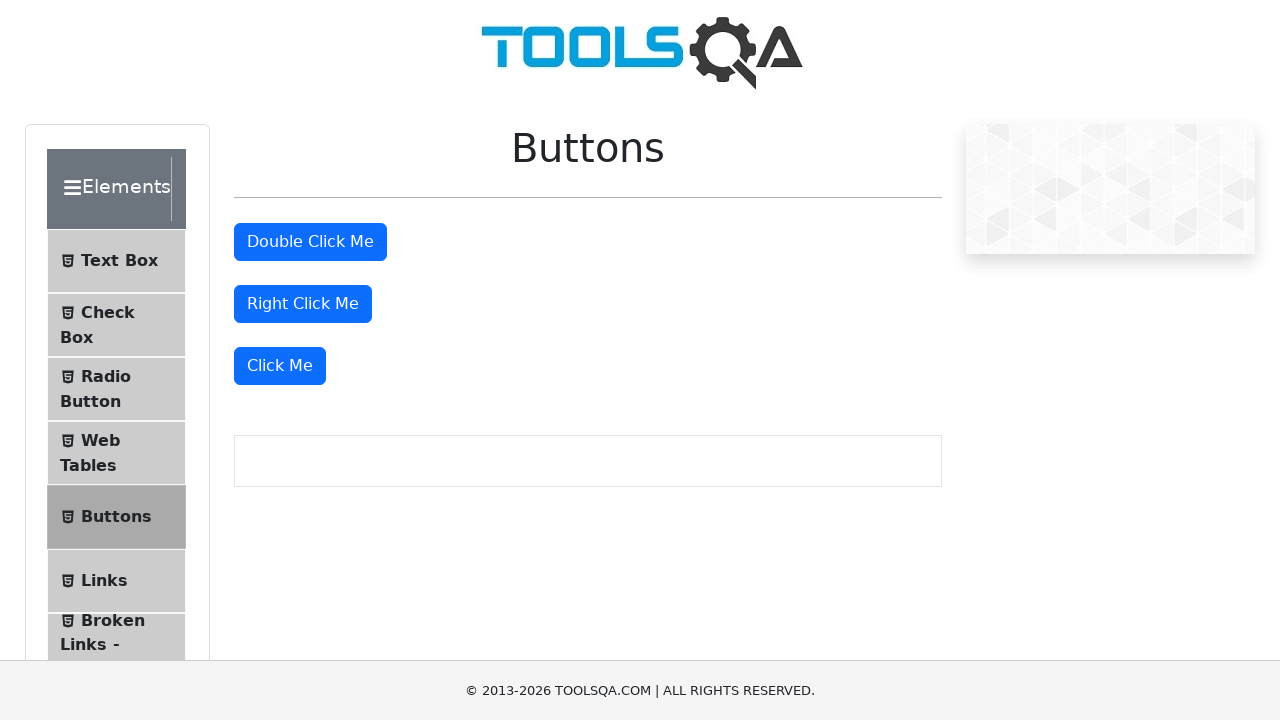

Double-clicked on the second button at (310, 242) on button >> nth=1
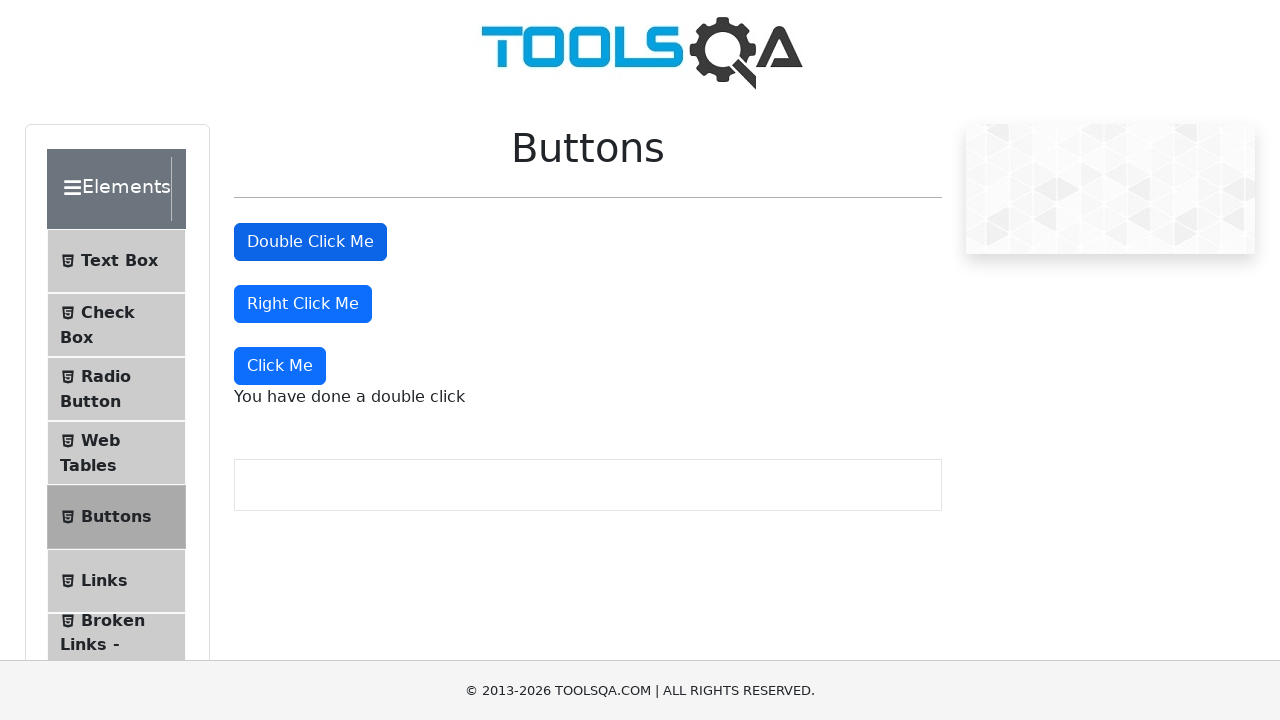

Right-clicked on the third button to open context menu at (303, 304) on button >> nth=2
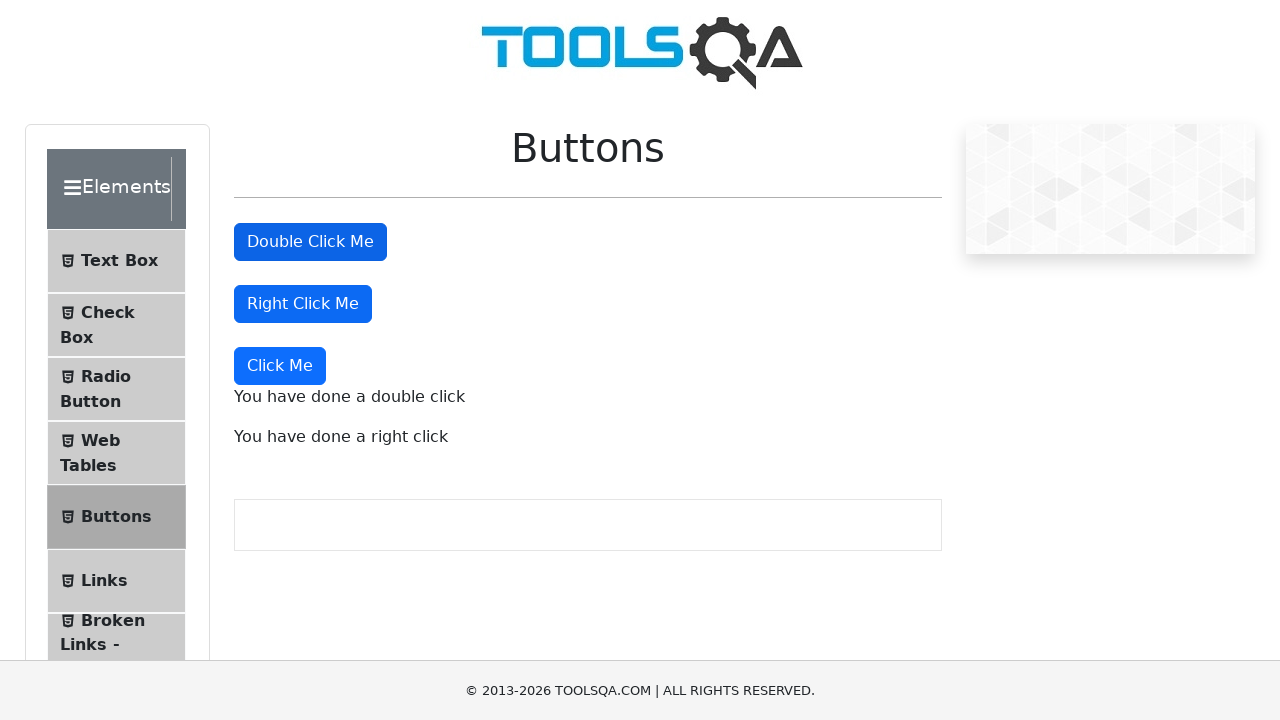

Single-clicked on the fourth button at (280, 366) on button >> nth=3
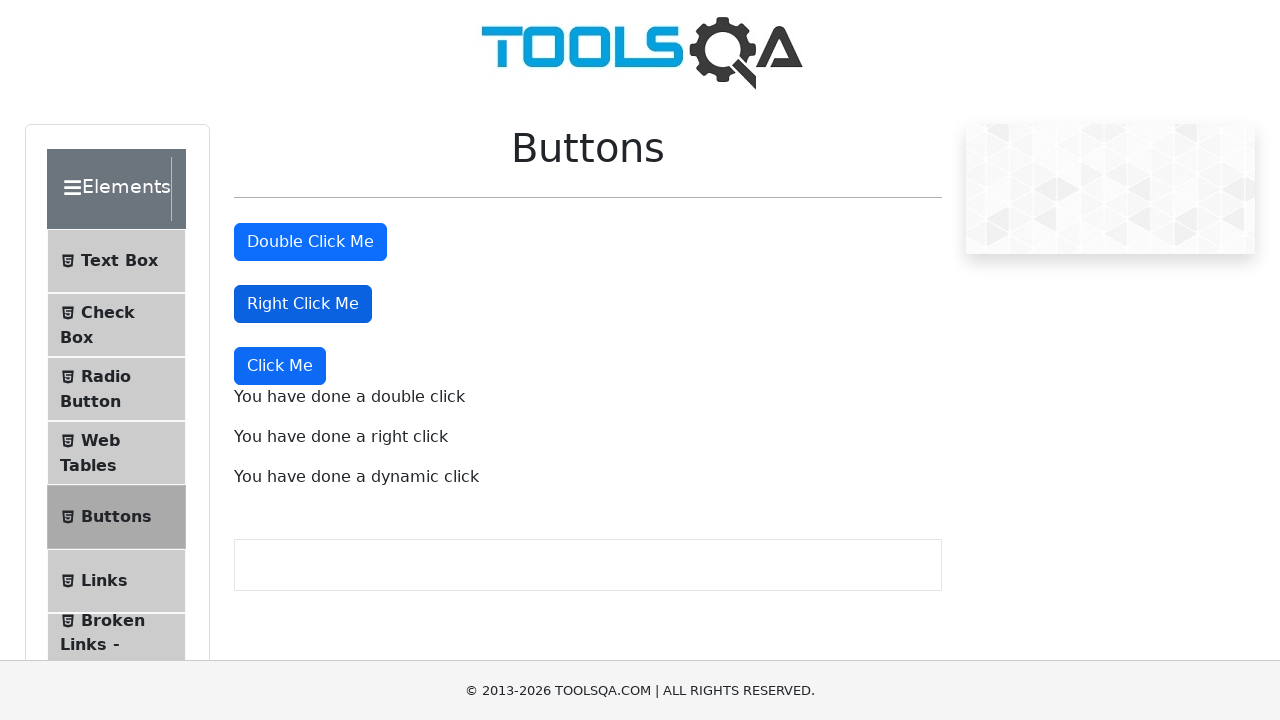

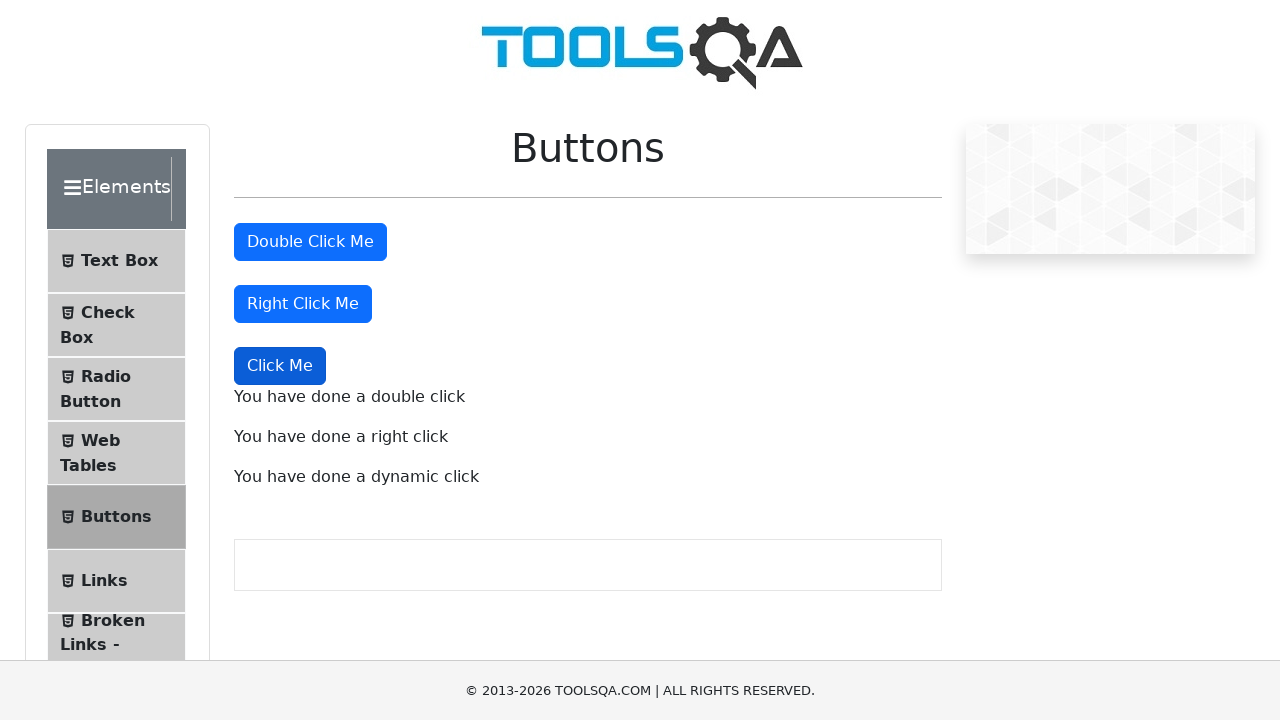